Tests login form validation by clicking submit without credentials, verifying an error message appears, then refreshing the page to confirm the error message disappears

Starting URL: https://www.saucedemo.com/

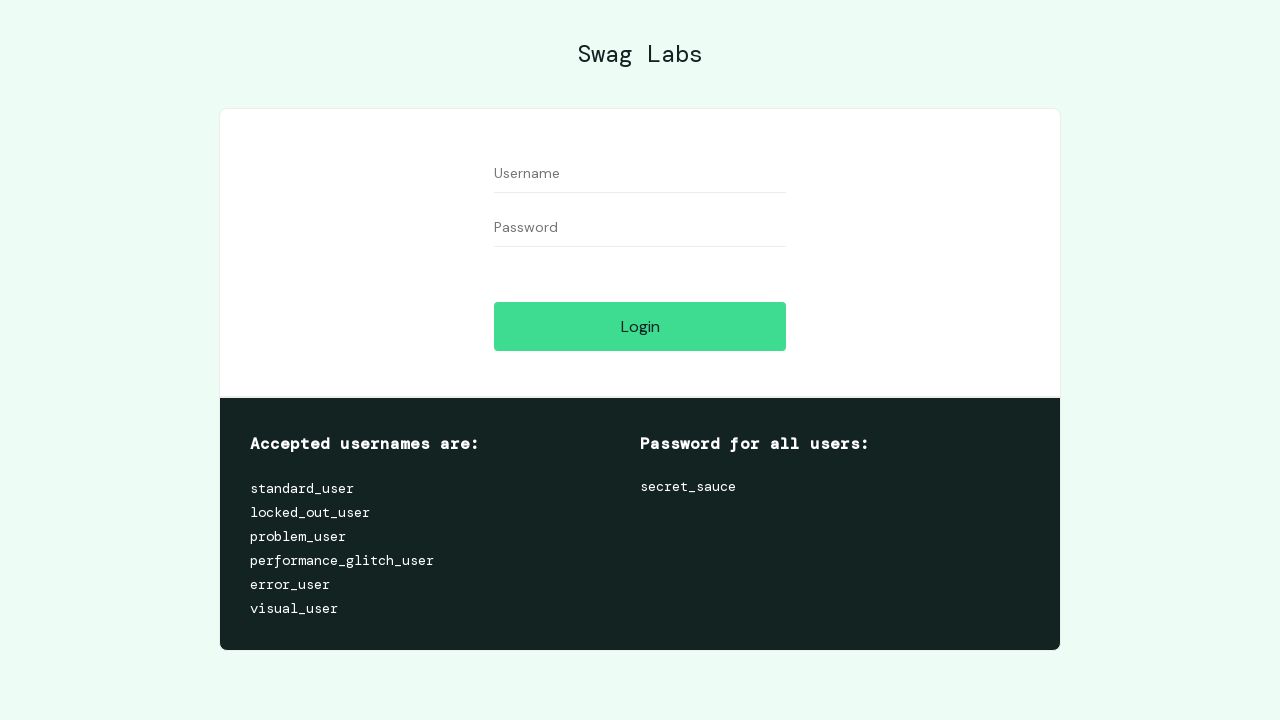

Clicked login button without entering credentials at (640, 326) on #login-button
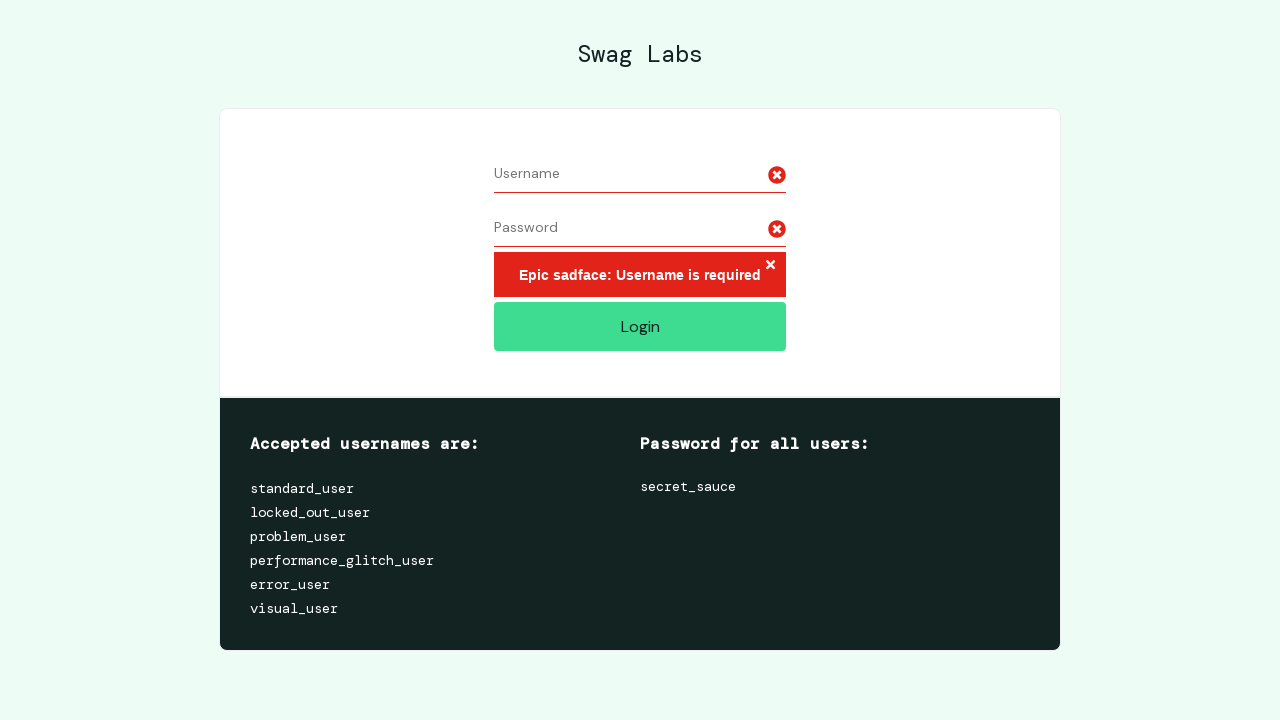

Error message 'Username is required' appeared
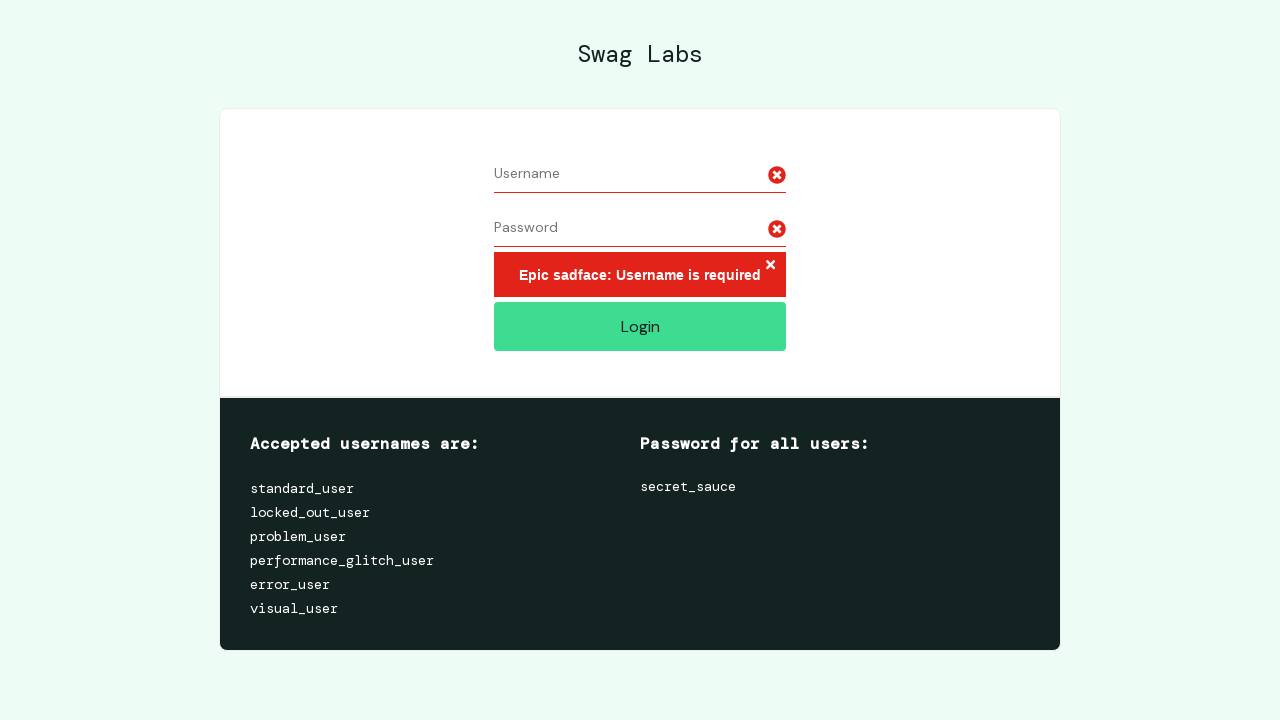

Refreshed the page
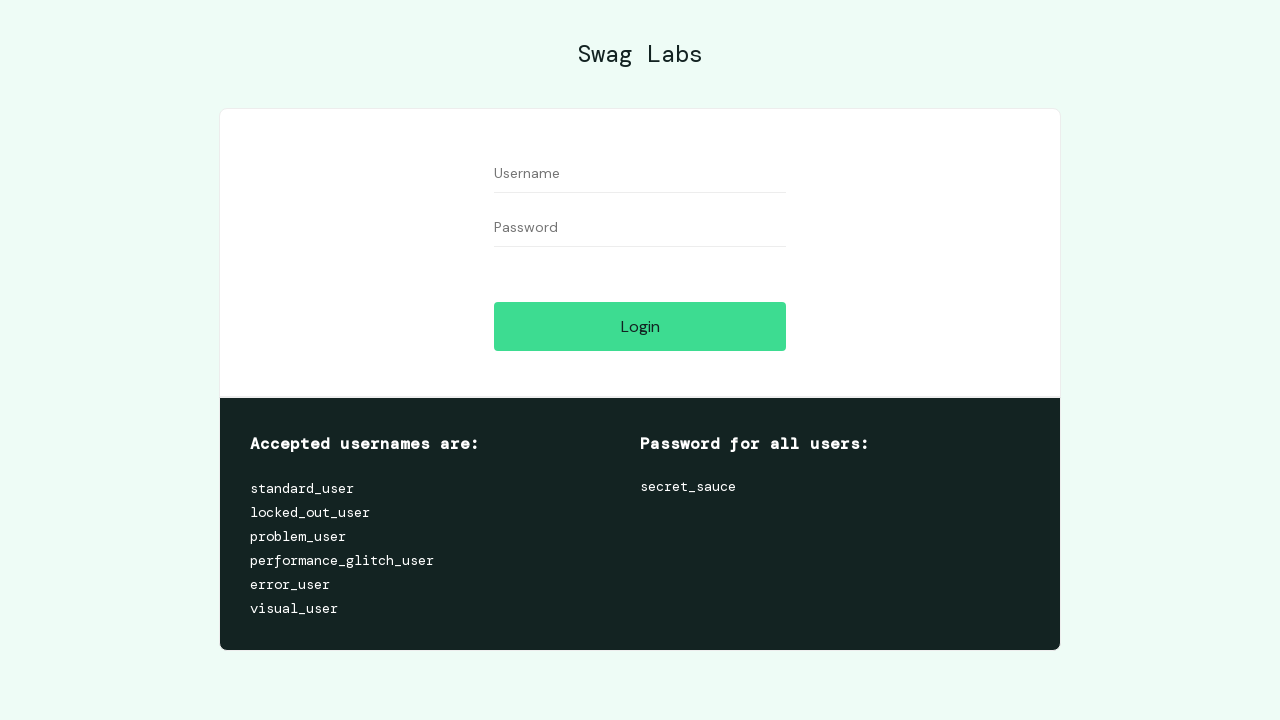

Confirmed error message disappeared after page refresh
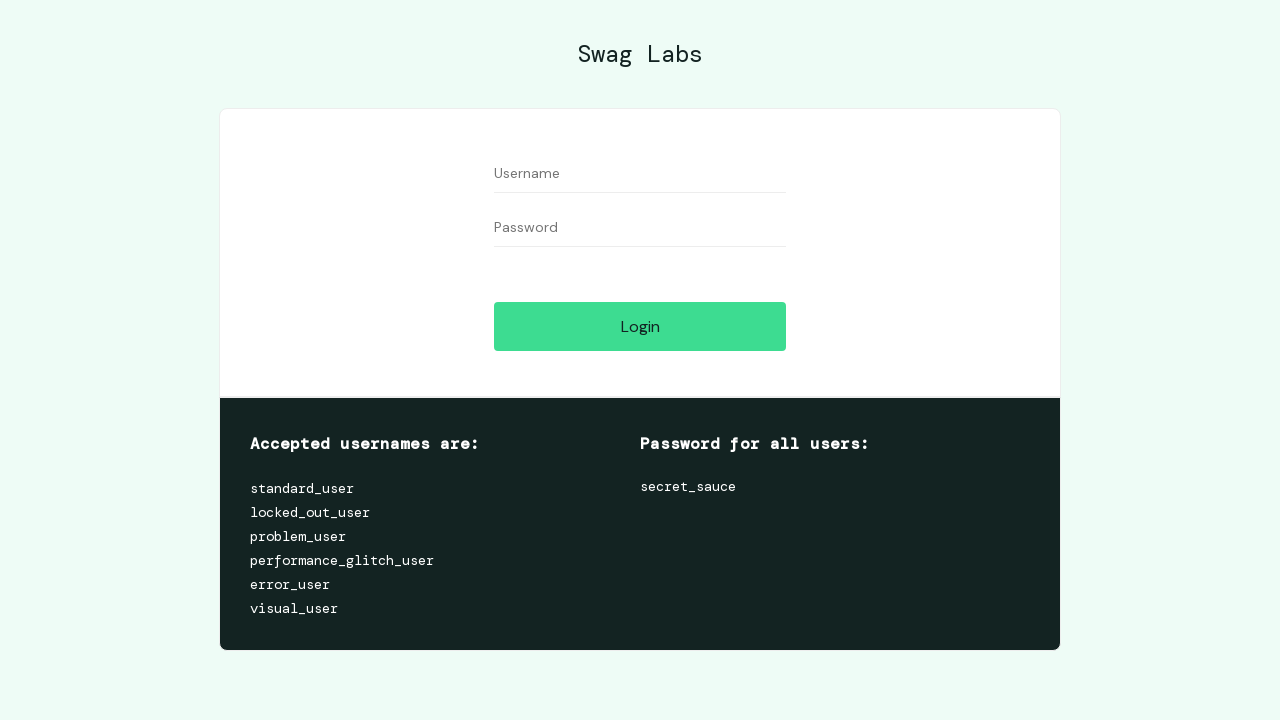

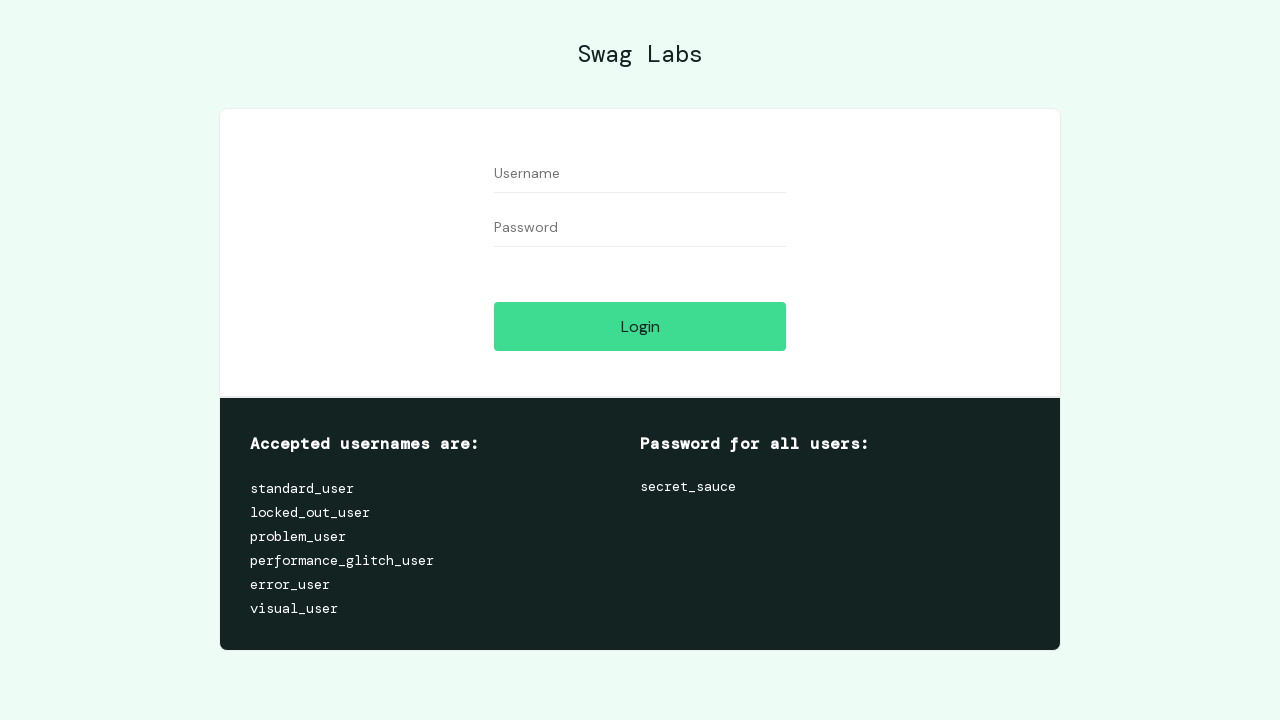